Tests Selenium's demo web form by entering text into a text box, submitting the form, and verifying the success message is displayed.

Starting URL: https://www.selenium.dev/selenium/web/web-form.html

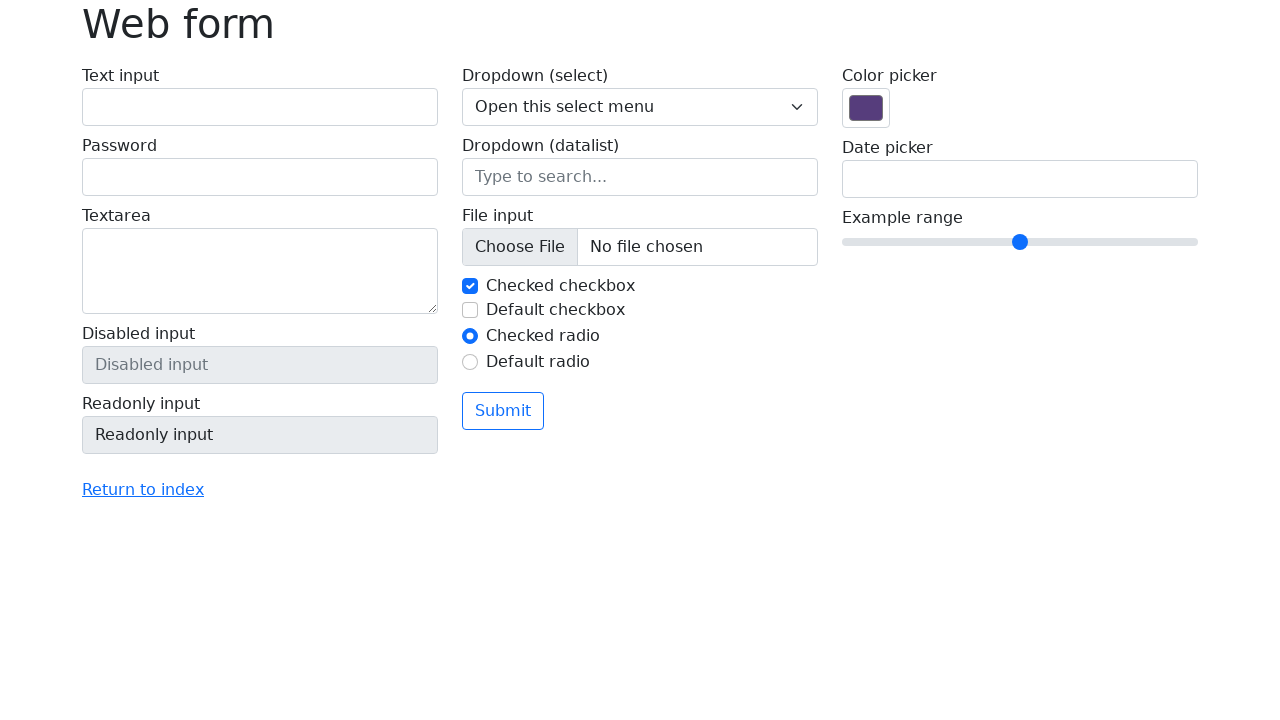

Verified page title is 'Web form'
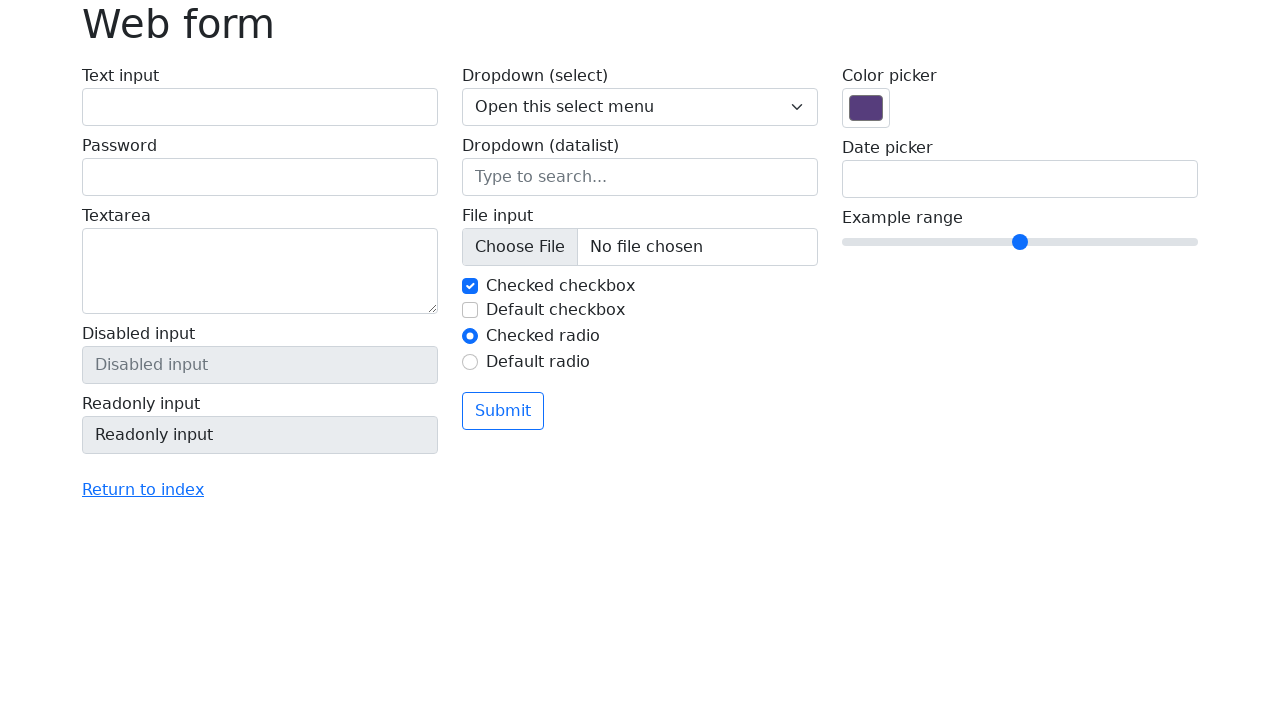

Filled text box with 'Selenium' on input[name='my-text']
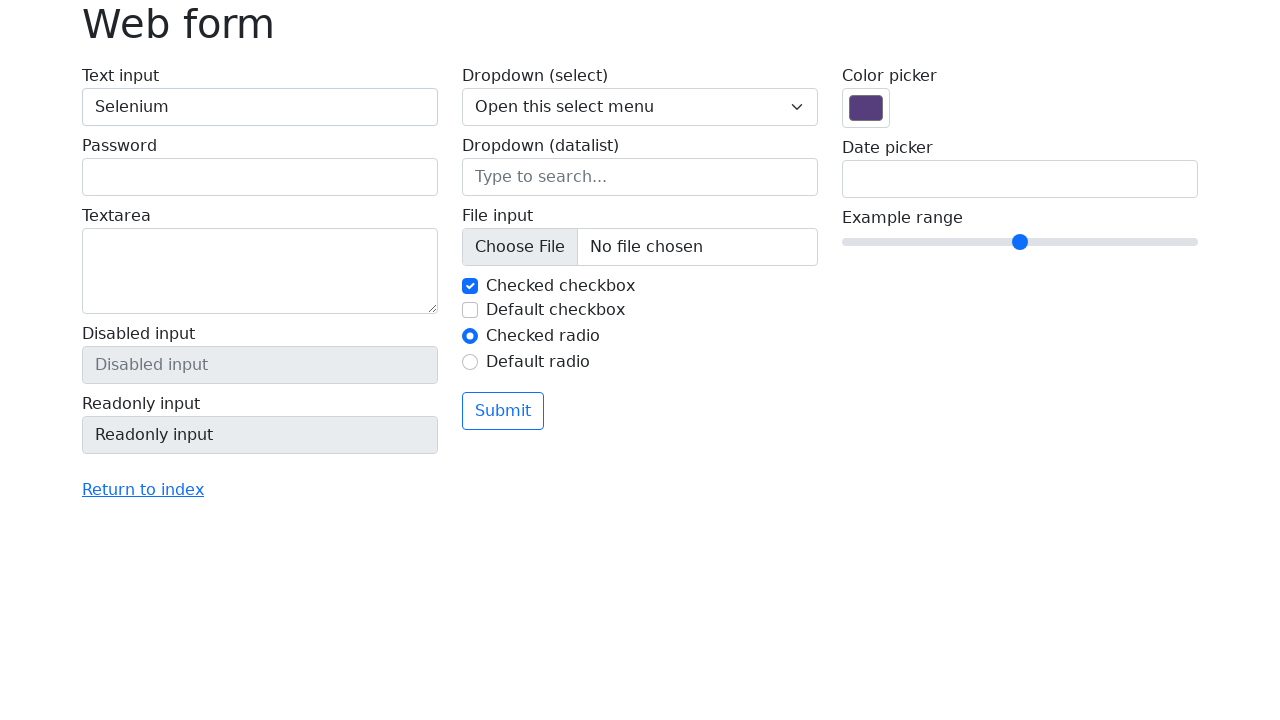

Clicked submit button at (503, 411) on button
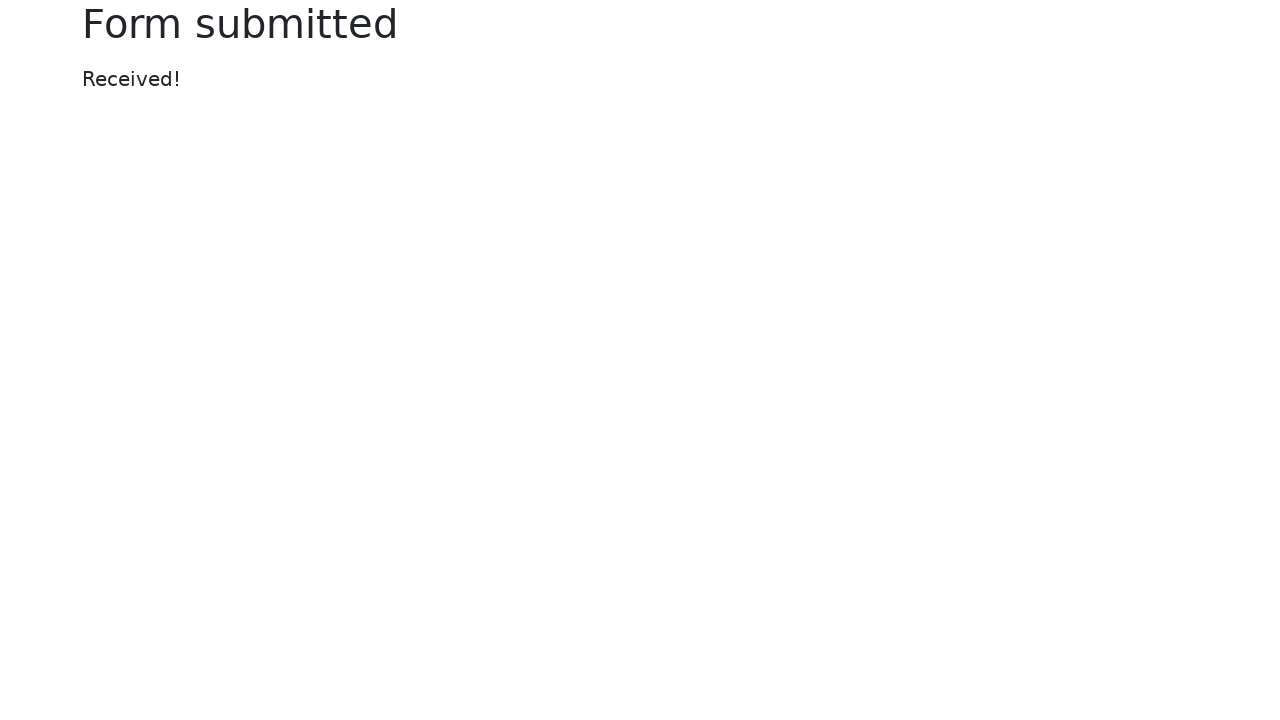

Success message element loaded
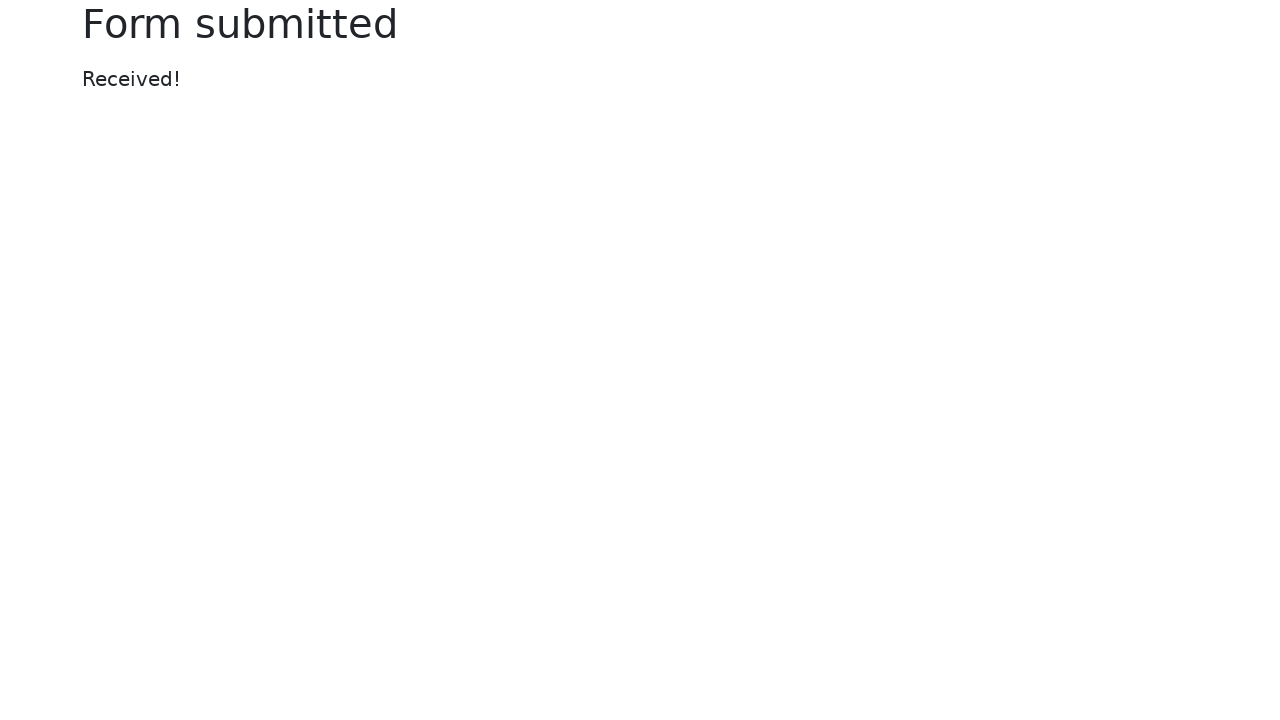

Verified success message displays 'Received!'
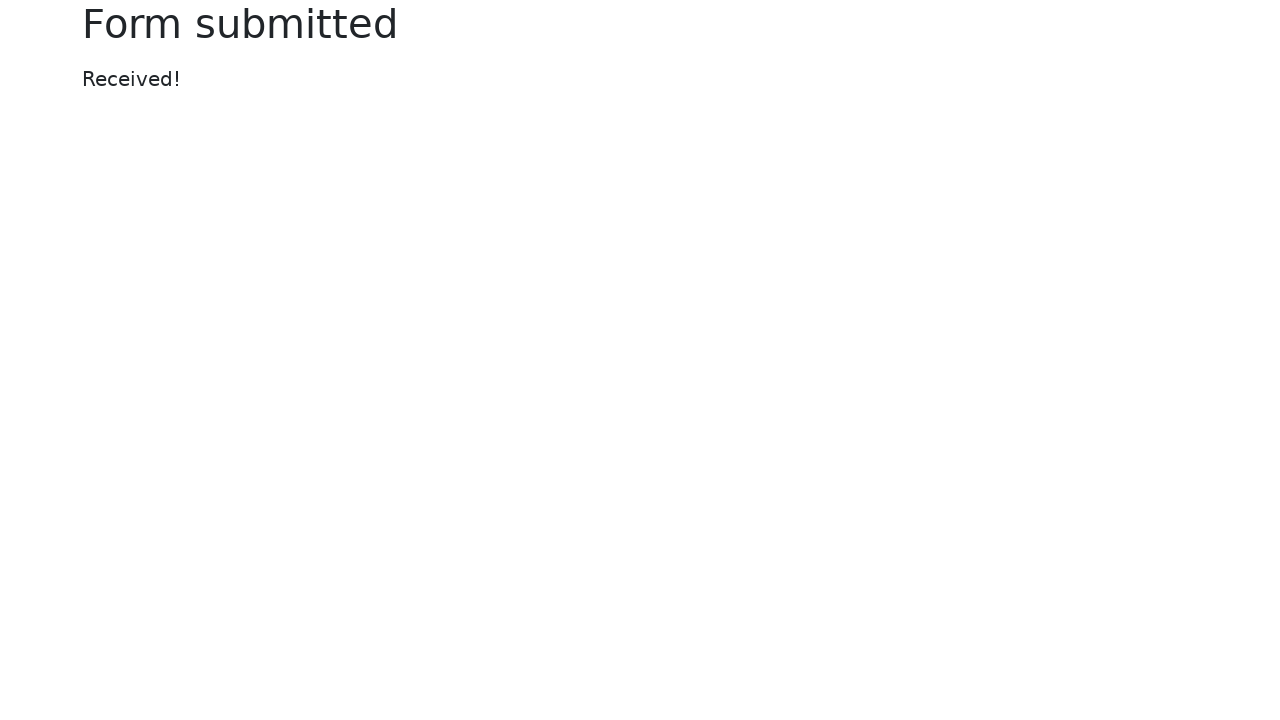

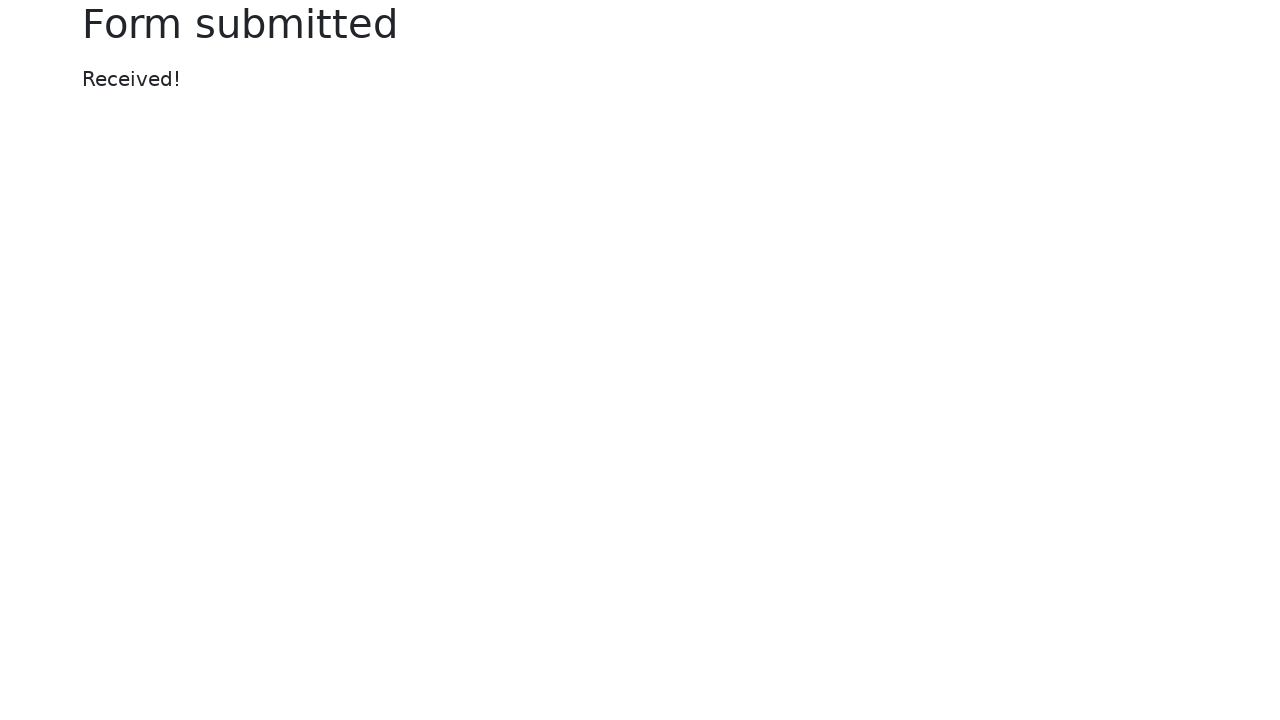